Tests pagination and checkbox selection functionality on a product table by navigating through multiple pages and selecting checkboxes for each product

Starting URL: https://testautomationpractice.blogspot.com/

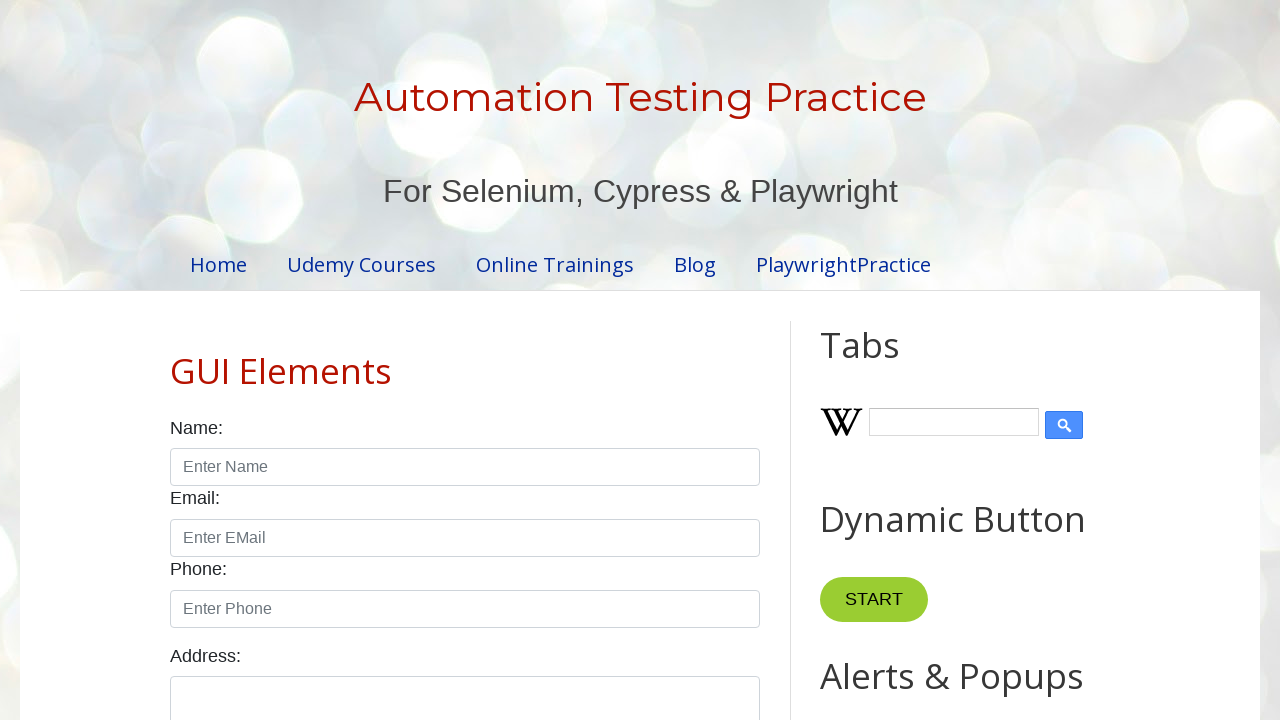

Retrieved 5 rows from product table on page 1
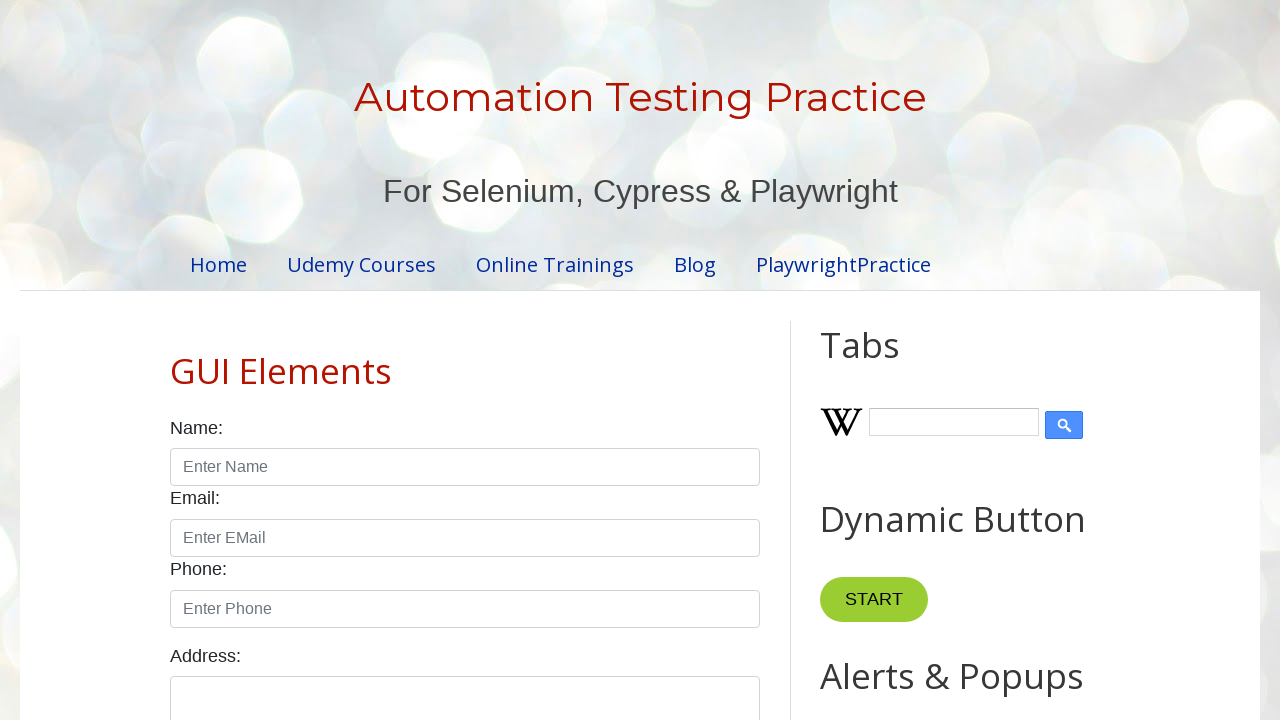

Selected checkbox for product 1 on page 1 at (651, 361) on //table[@id='productTable']//tbody//tr[1]//td[4]//input
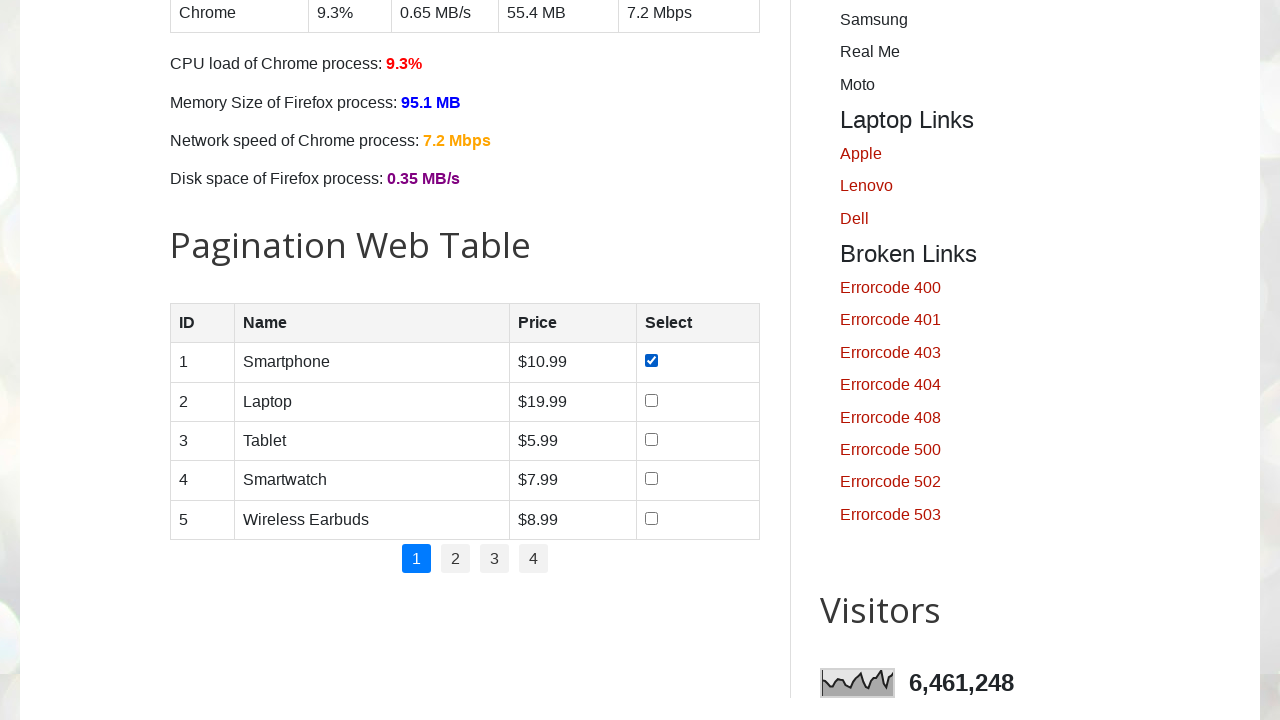

Selected checkbox for product 2 on page 1 at (651, 400) on //table[@id='productTable']//tbody//tr[2]//td[4]//input
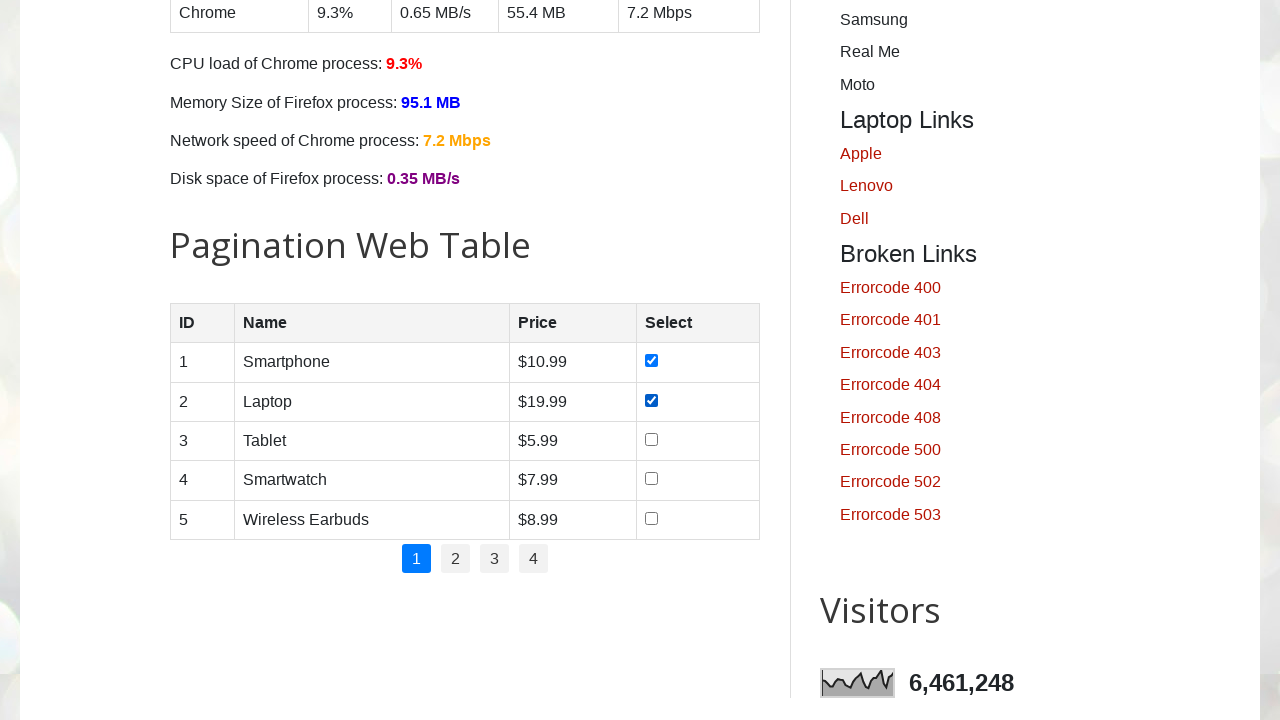

Selected checkbox for product 3 on page 1 at (651, 439) on //table[@id='productTable']//tbody//tr[3]//td[4]//input
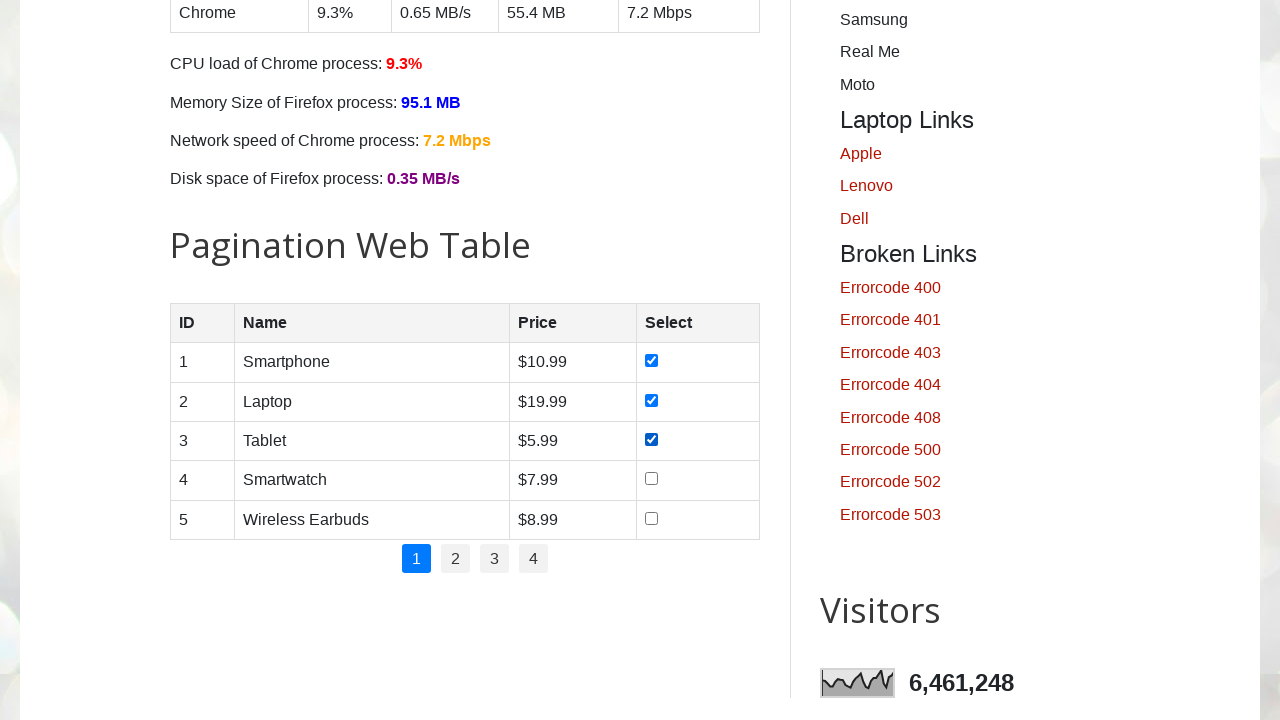

Selected checkbox for product 4 on page 1 at (651, 479) on //table[@id='productTable']//tbody//tr[4]//td[4]//input
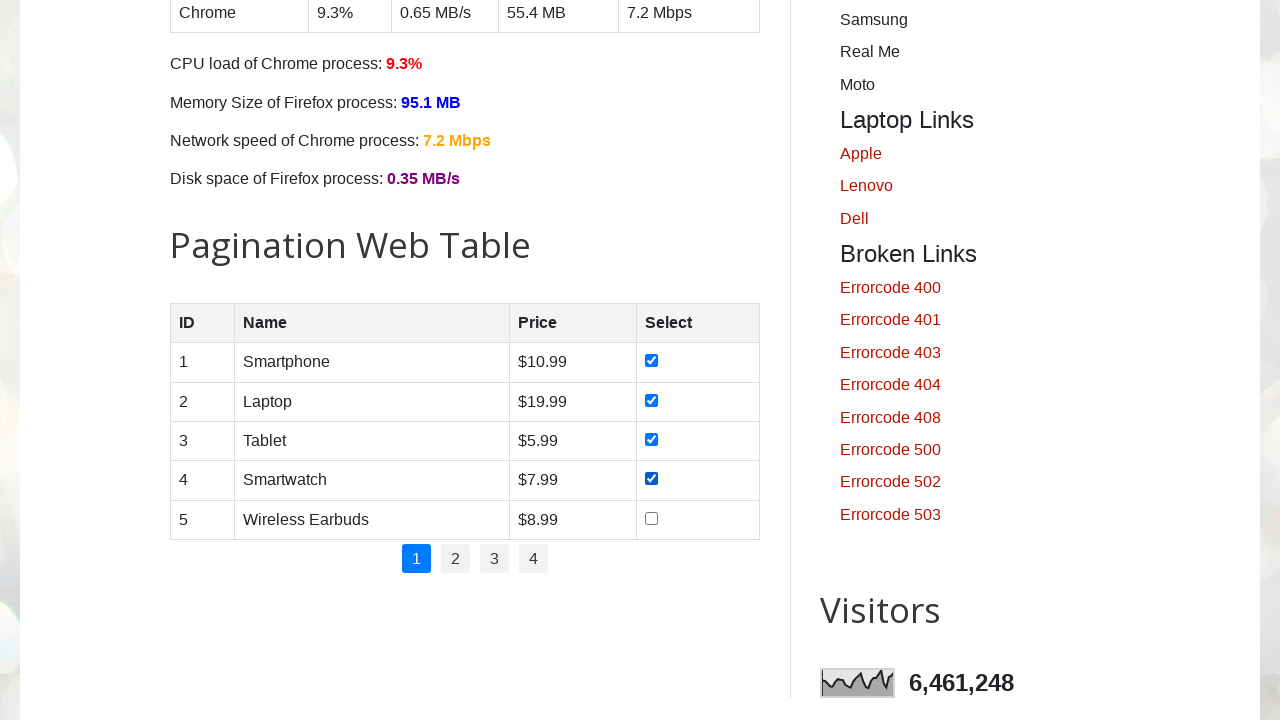

Selected checkbox for product 5 on page 1 at (651, 518) on //table[@id='productTable']//tbody//tr[5]//td[4]//input
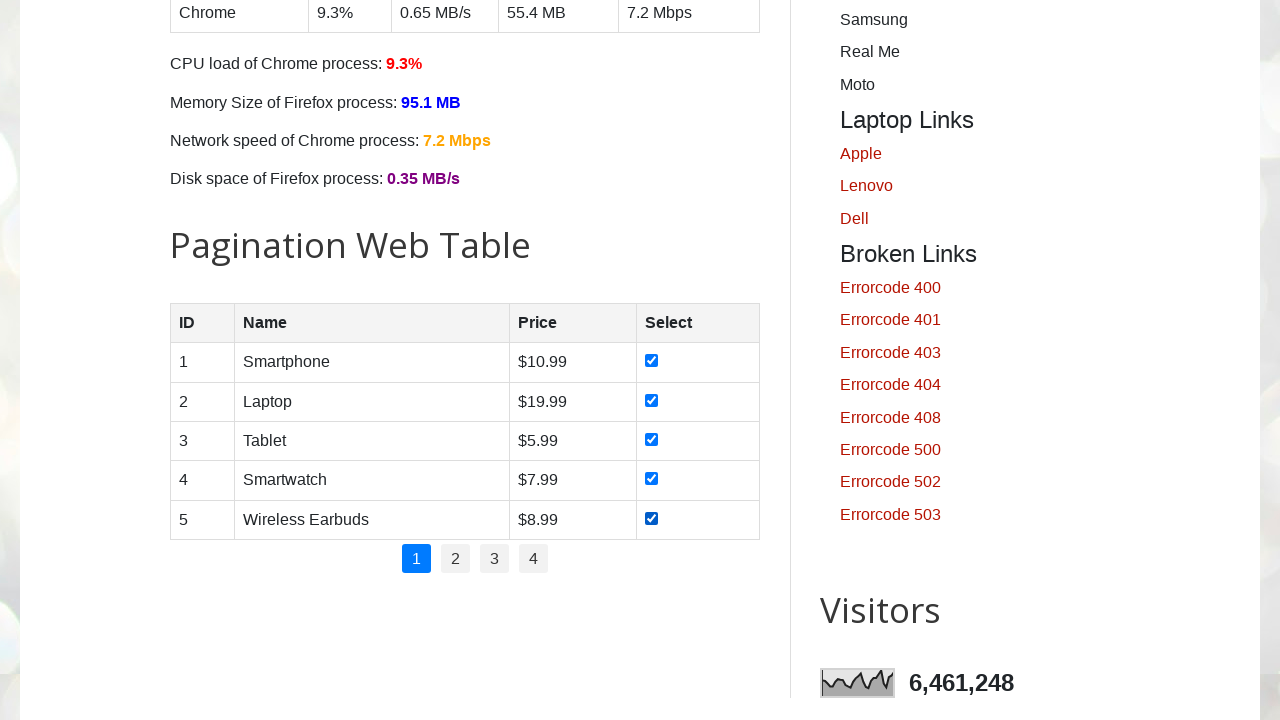

Clicked pagination link for page 2 at (456, 559) on //ul[@class='pagination']//li[2]
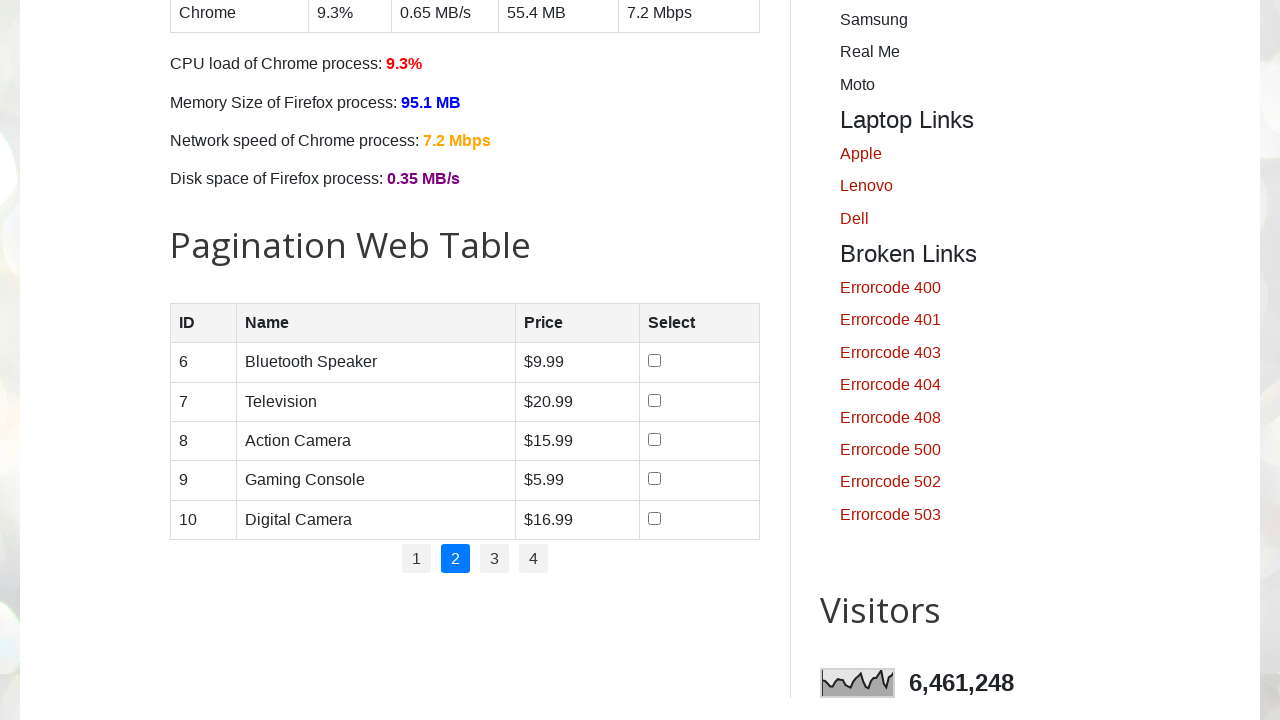

Waited for page 2 to load
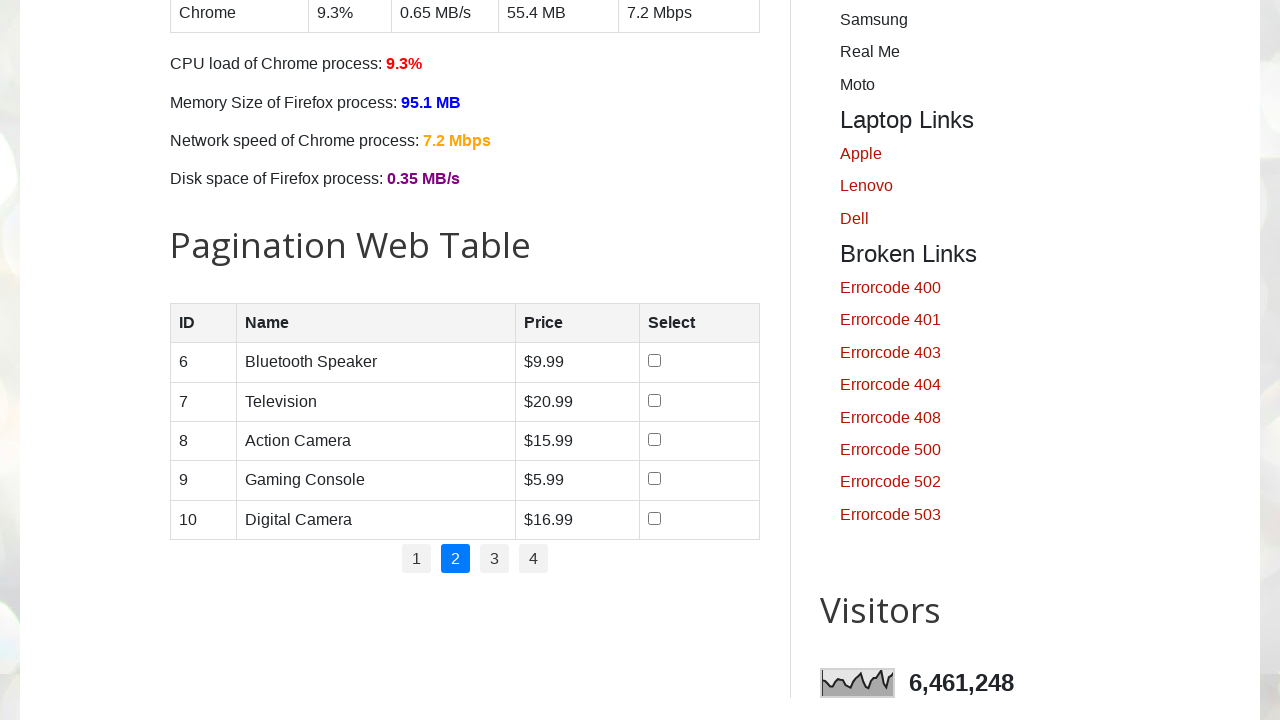

Retrieved 5 rows from product table on page 2
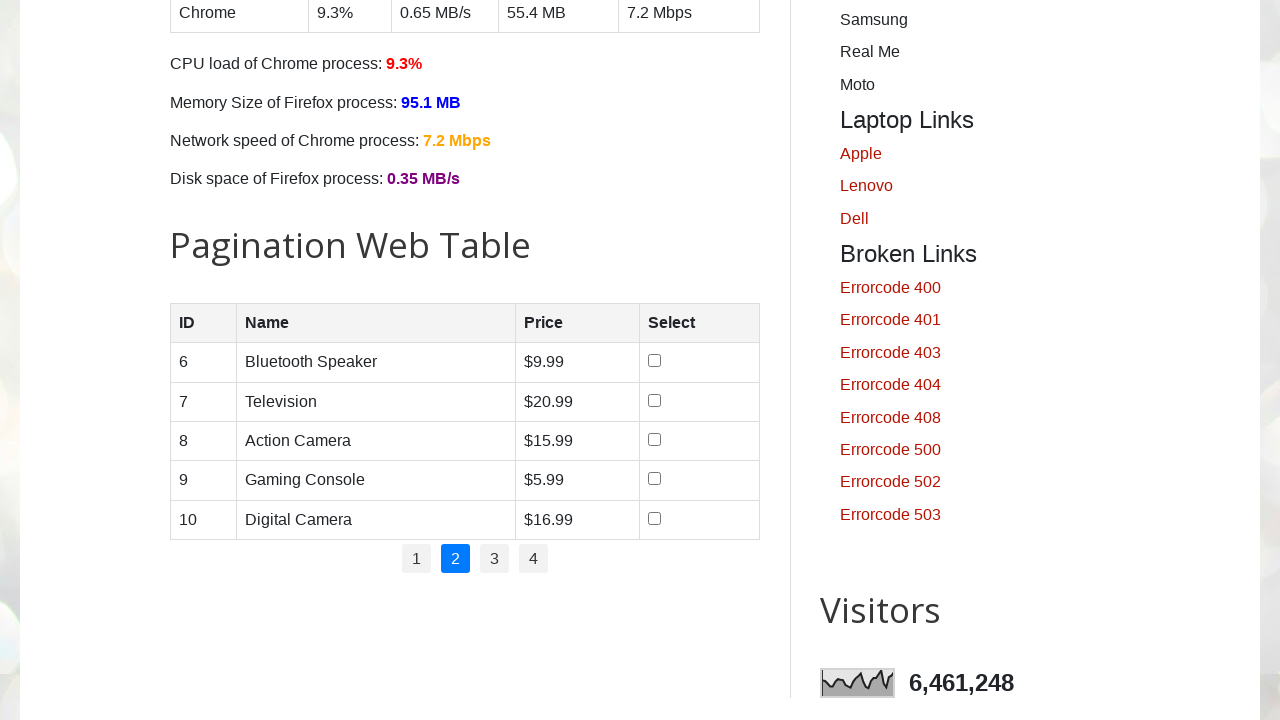

Selected checkbox for product 1 on page 2 at (654, 361) on //table[@id='productTable']//tbody//tr[1]//td[4]//input
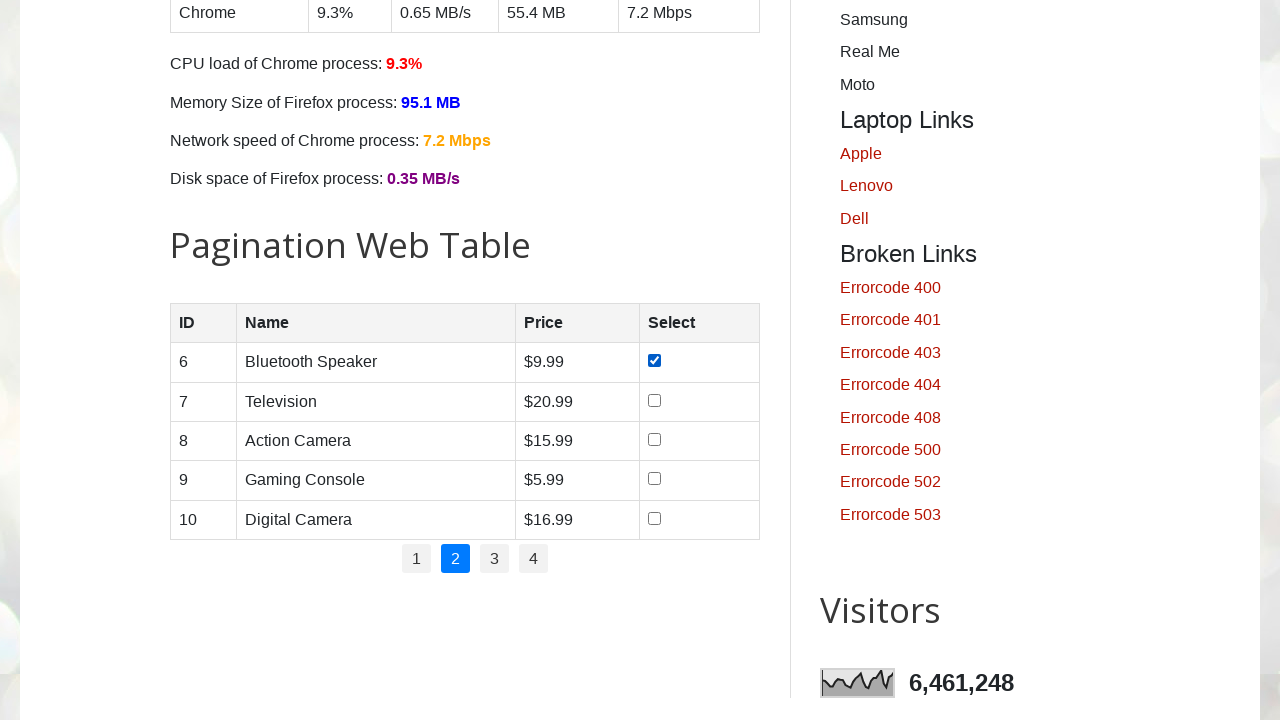

Selected checkbox for product 2 on page 2 at (654, 400) on //table[@id='productTable']//tbody//tr[2]//td[4]//input
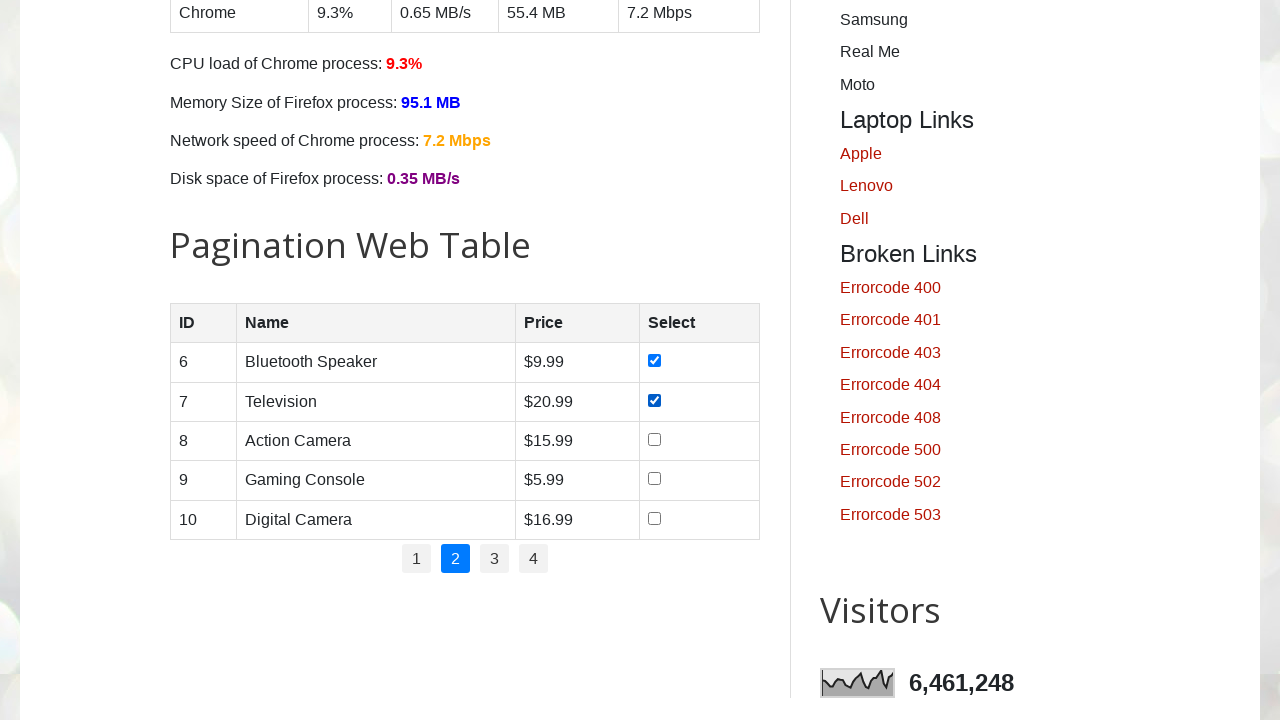

Selected checkbox for product 3 on page 2 at (654, 439) on //table[@id='productTable']//tbody//tr[3]//td[4]//input
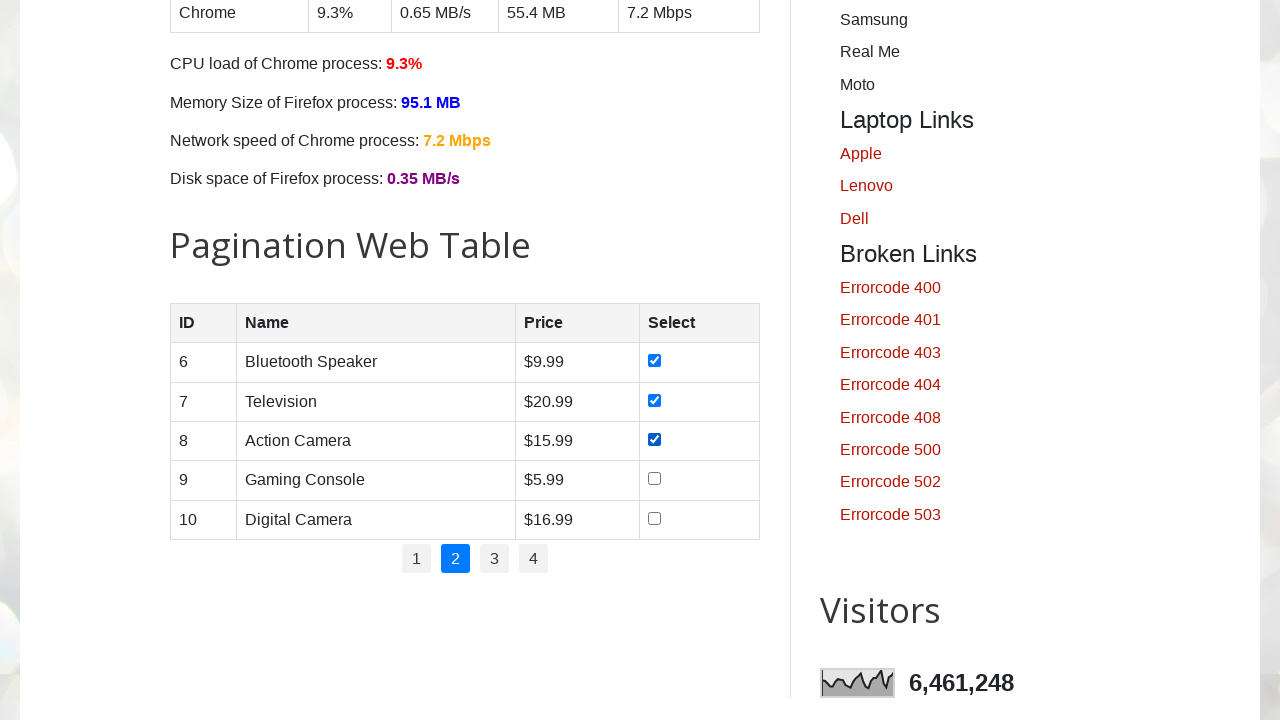

Selected checkbox for product 4 on page 2 at (654, 479) on //table[@id='productTable']//tbody//tr[4]//td[4]//input
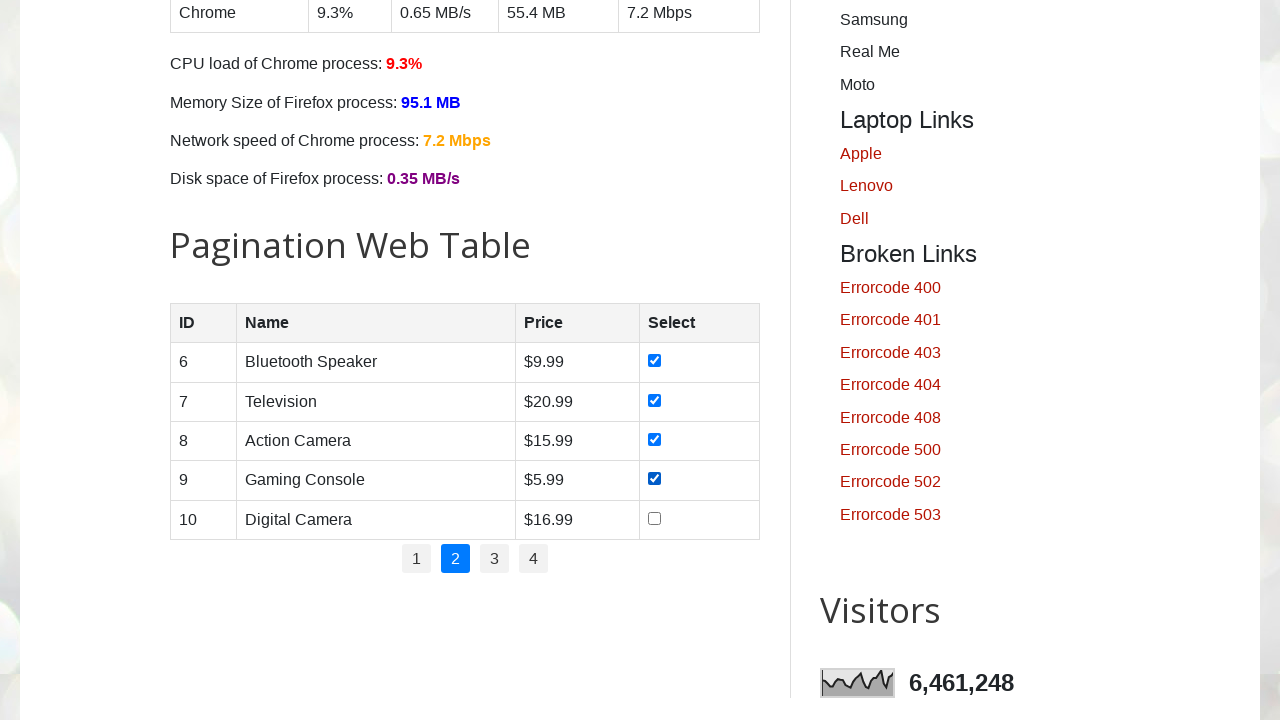

Selected checkbox for product 5 on page 2 at (654, 518) on //table[@id='productTable']//tbody//tr[5]//td[4]//input
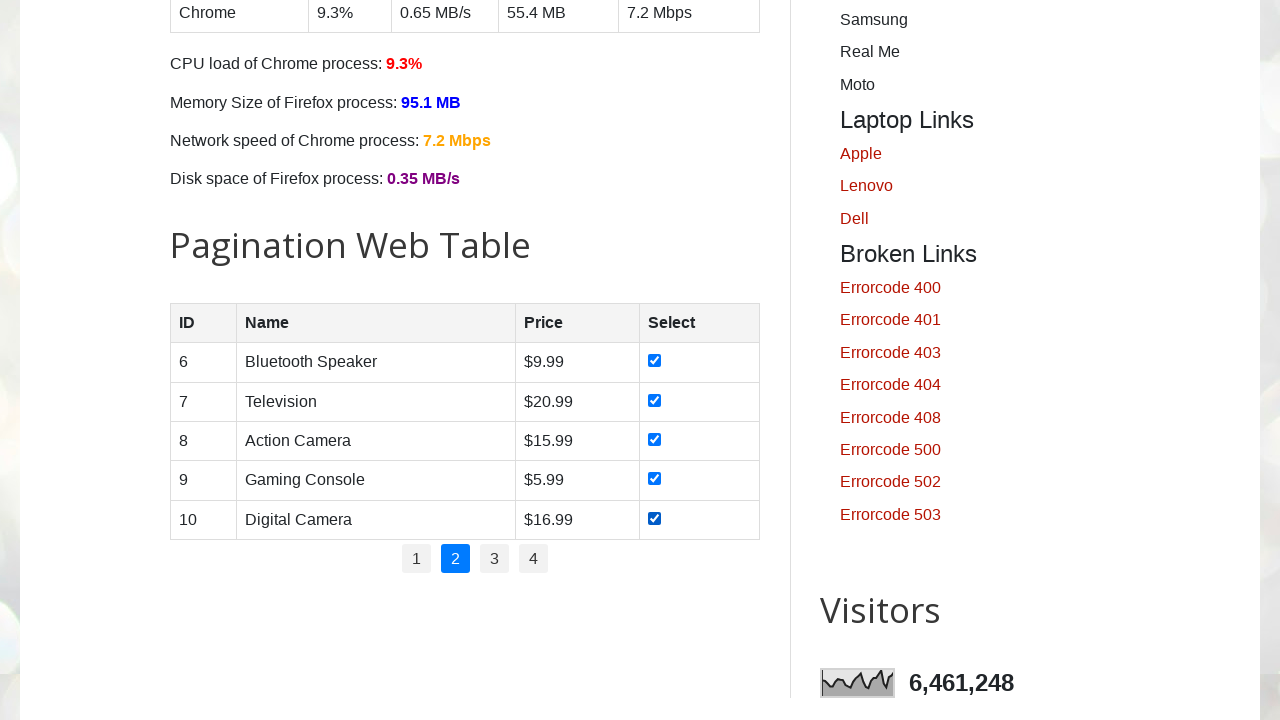

Clicked pagination link for page 3 at (494, 559) on //ul[@class='pagination']//li[3]
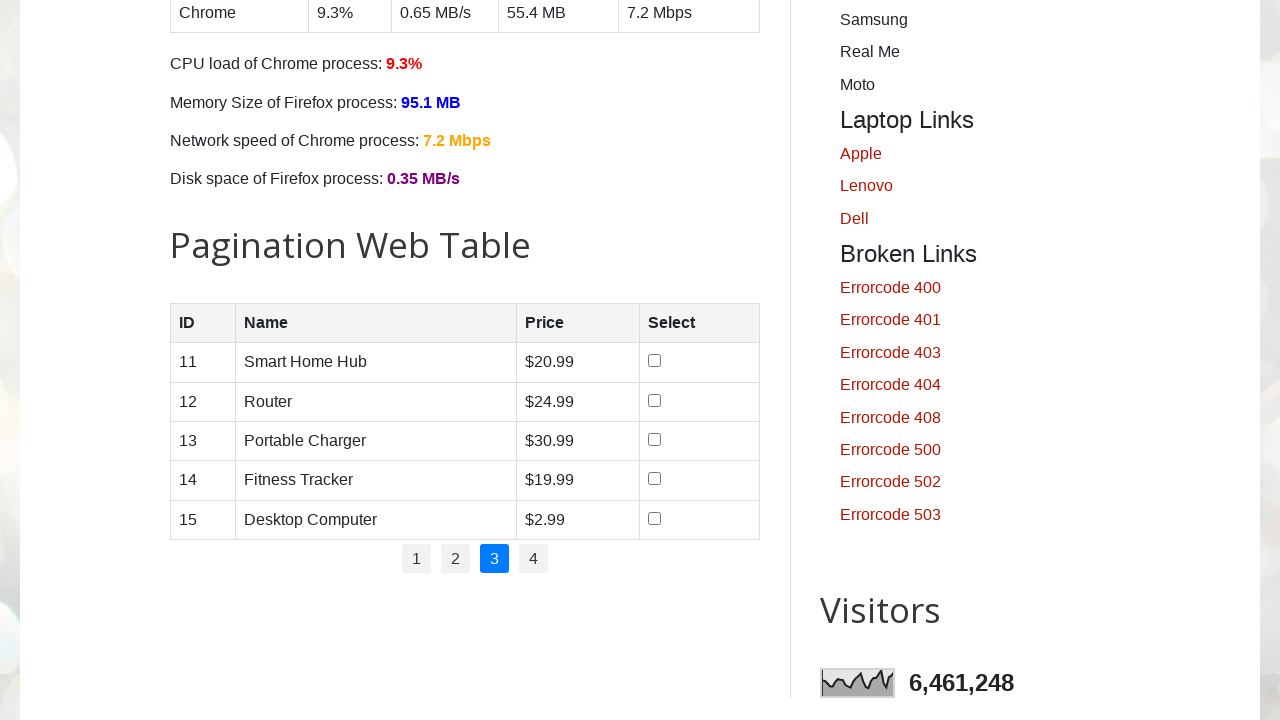

Waited for page 3 to load
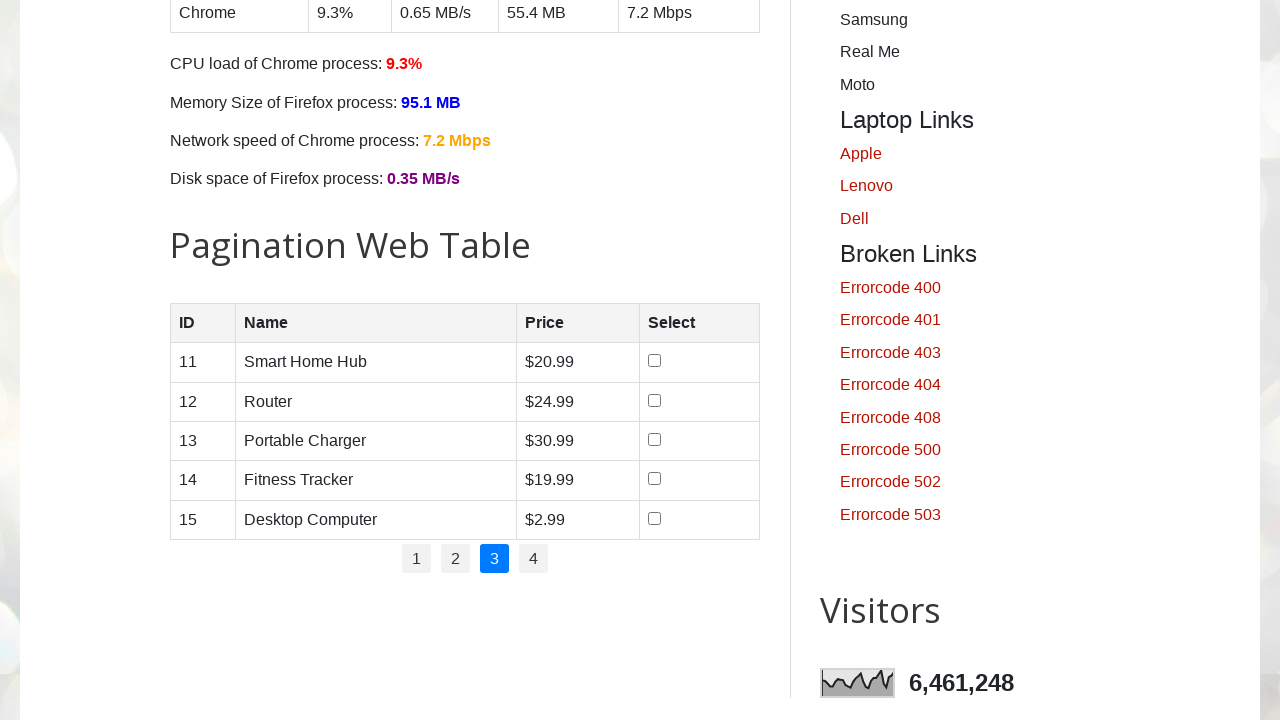

Retrieved 5 rows from product table on page 3
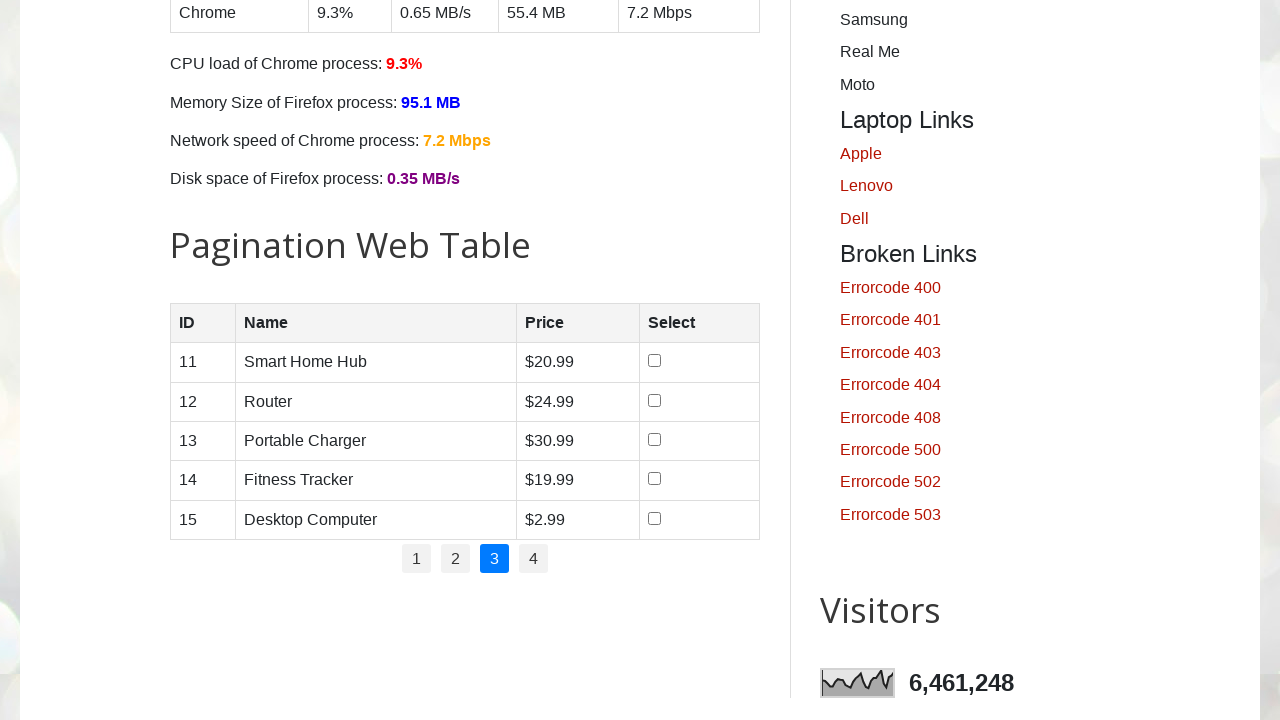

Selected checkbox for product 1 on page 3 at (655, 361) on //table[@id='productTable']//tbody//tr[1]//td[4]//input
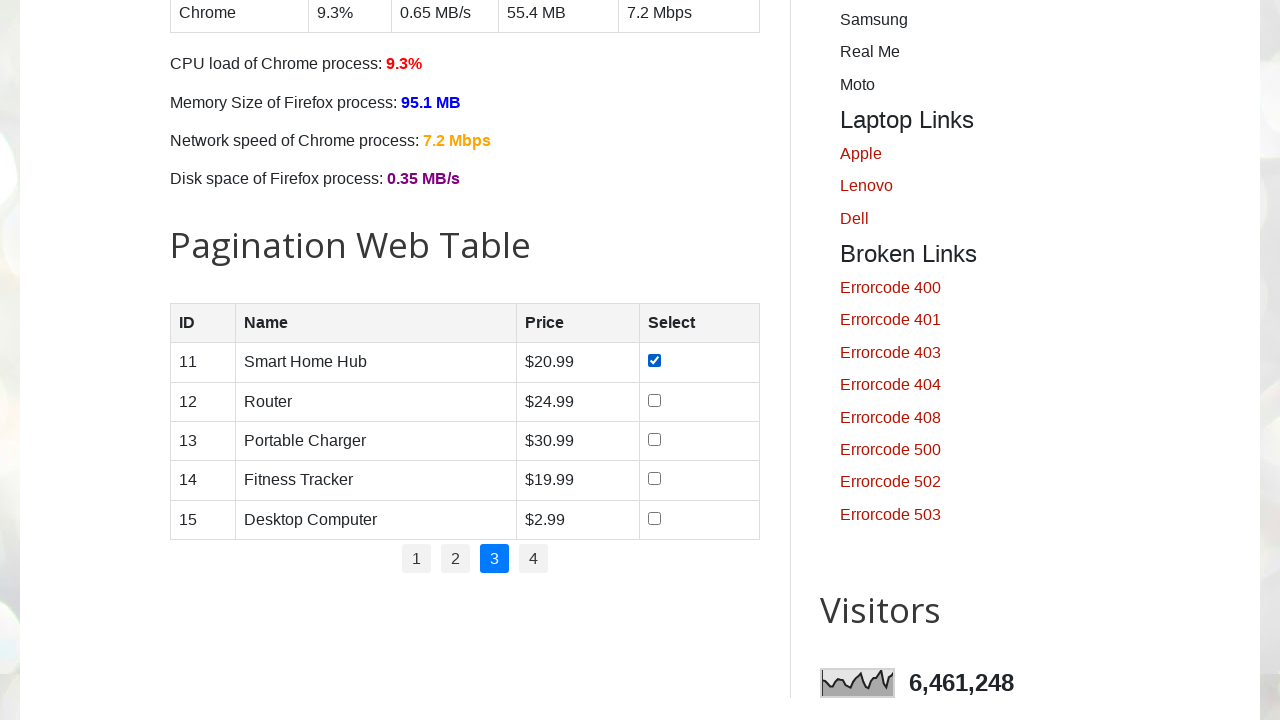

Selected checkbox for product 2 on page 3 at (655, 400) on //table[@id='productTable']//tbody//tr[2]//td[4]//input
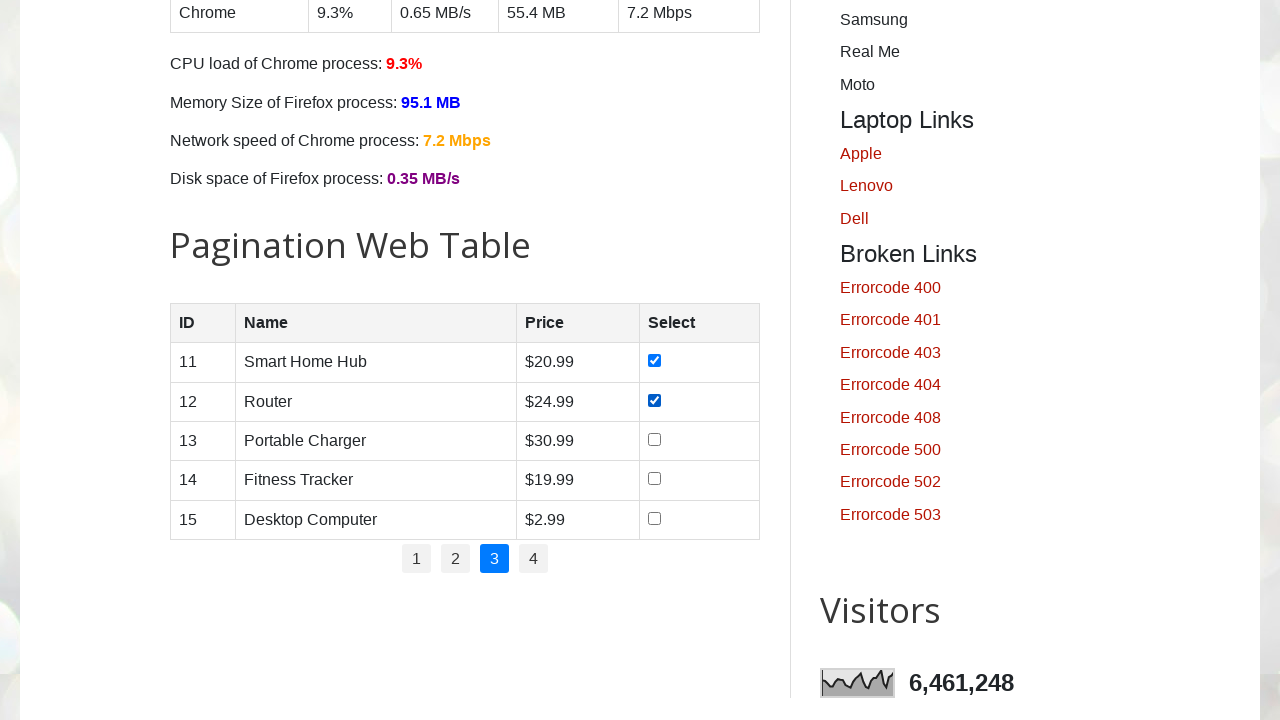

Selected checkbox for product 3 on page 3 at (655, 439) on //table[@id='productTable']//tbody//tr[3]//td[4]//input
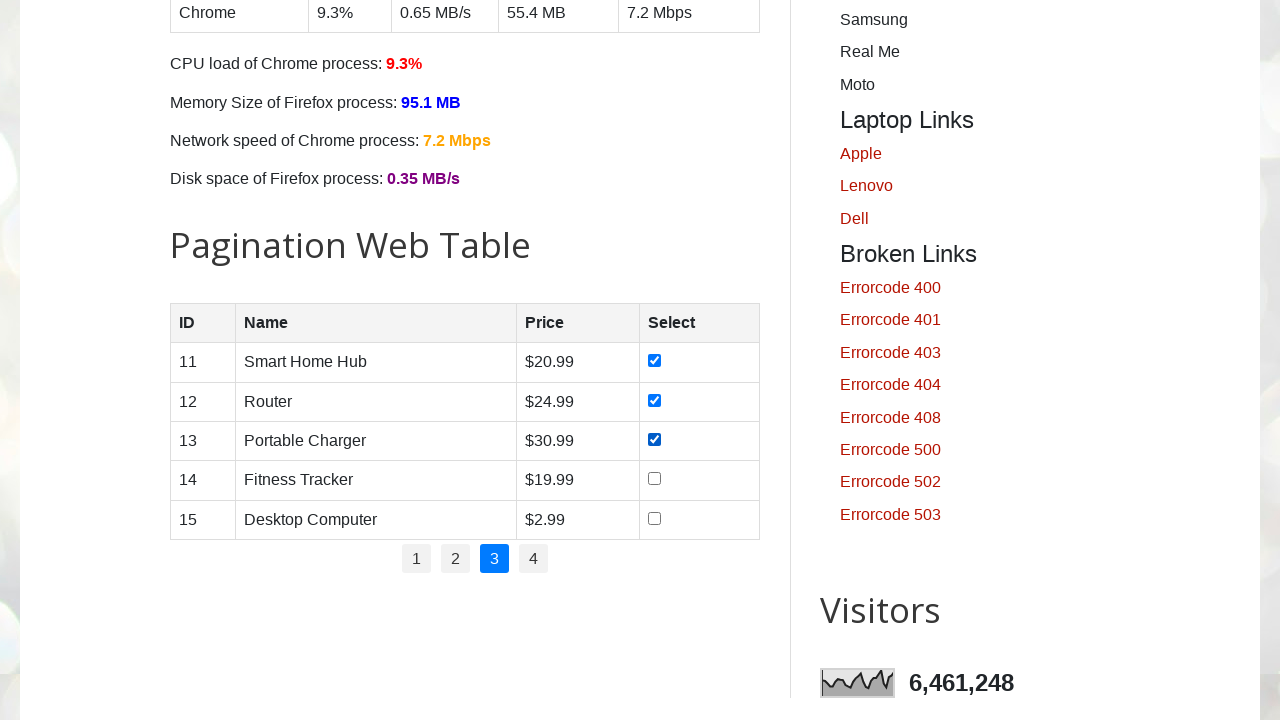

Selected checkbox for product 4 on page 3 at (655, 479) on //table[@id='productTable']//tbody//tr[4]//td[4]//input
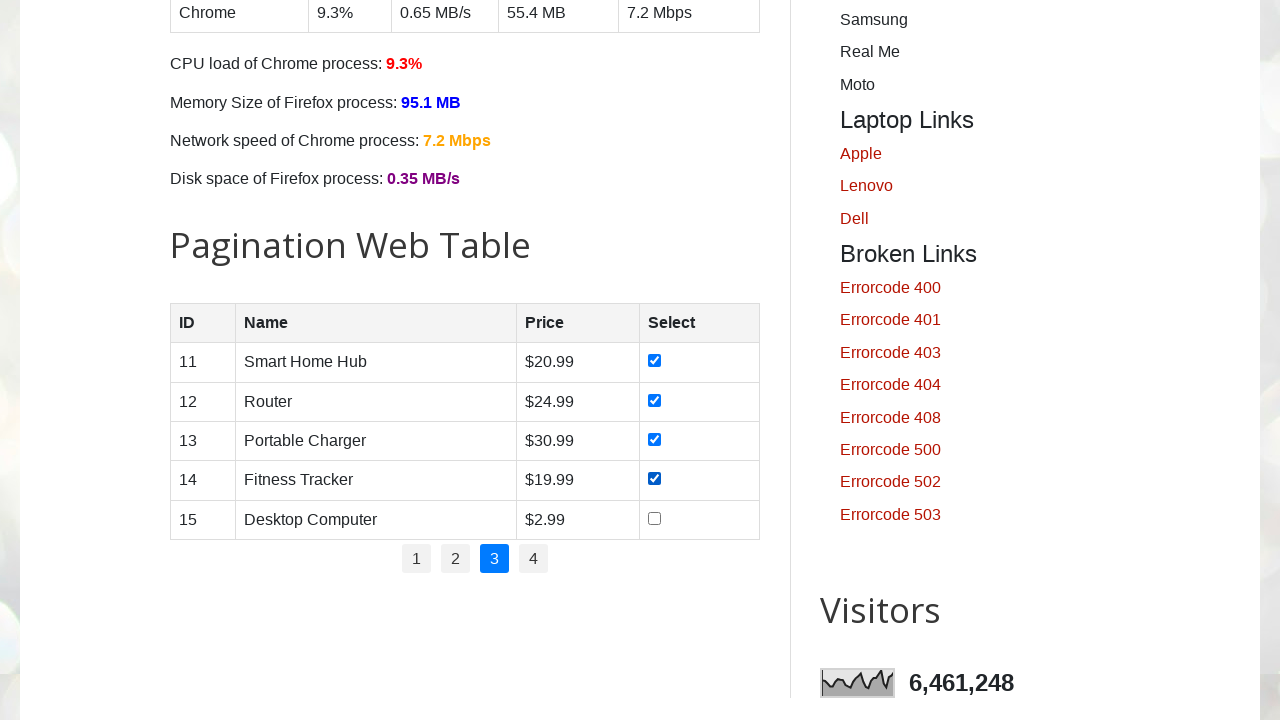

Selected checkbox for product 5 on page 3 at (655, 518) on //table[@id='productTable']//tbody//tr[5]//td[4]//input
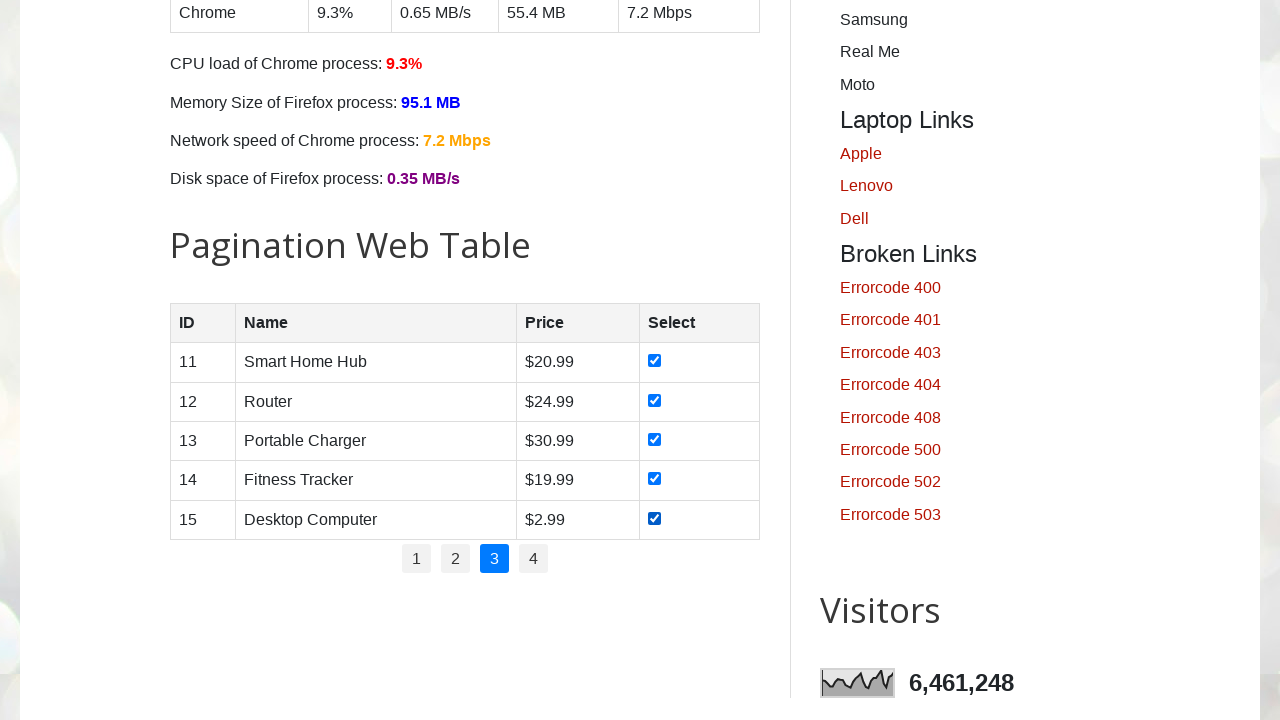

Clicked pagination link for page 4 at (534, 559) on //ul[@class='pagination']//li[4]
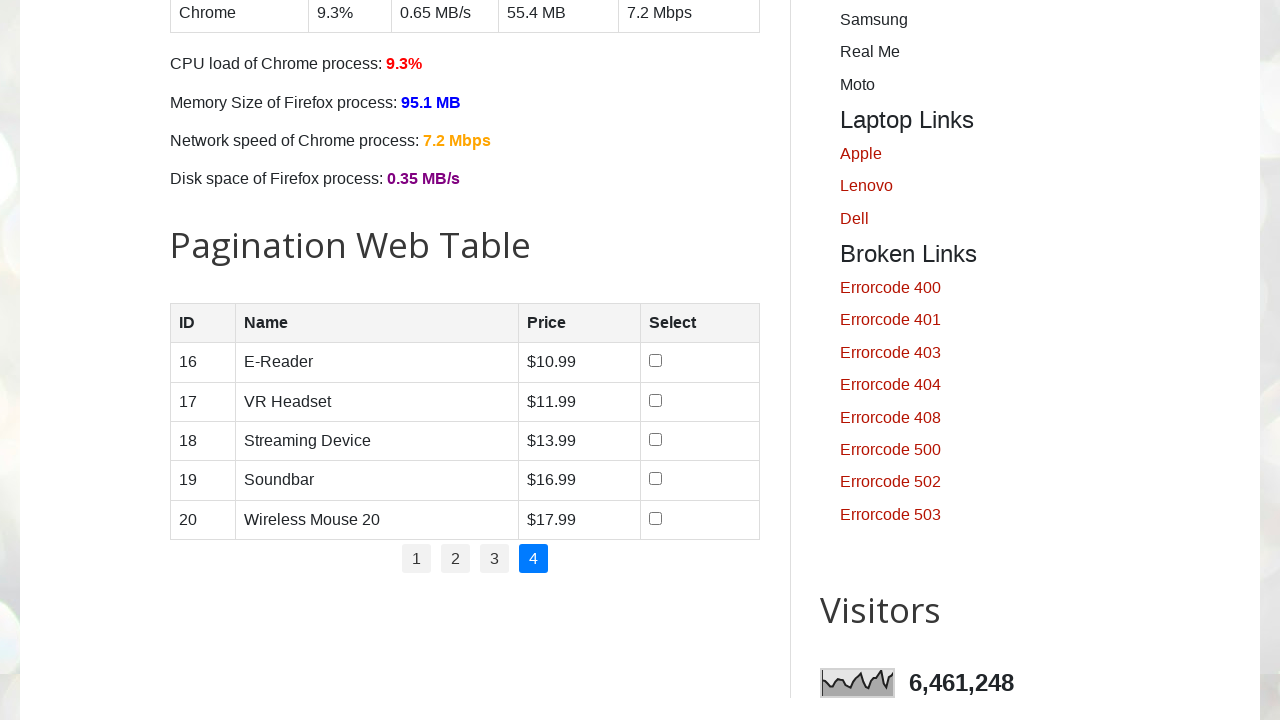

Waited for page 4 to load
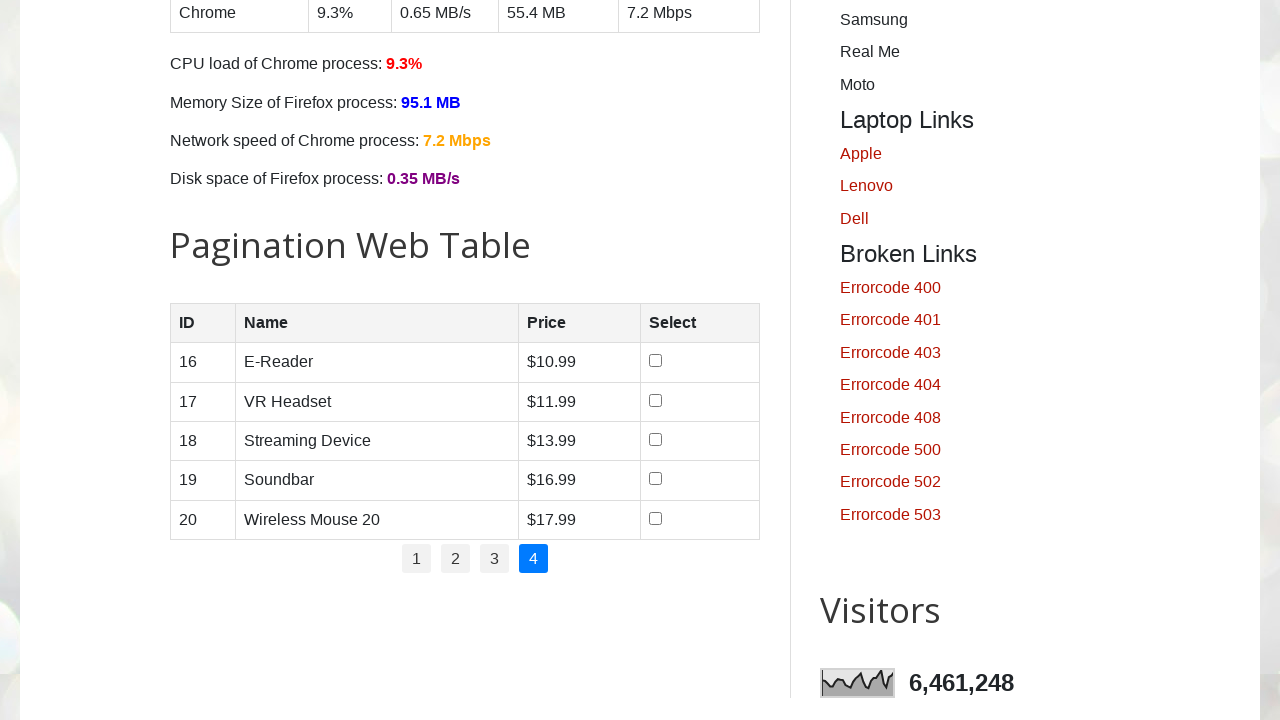

Retrieved 5 rows from product table on page 4
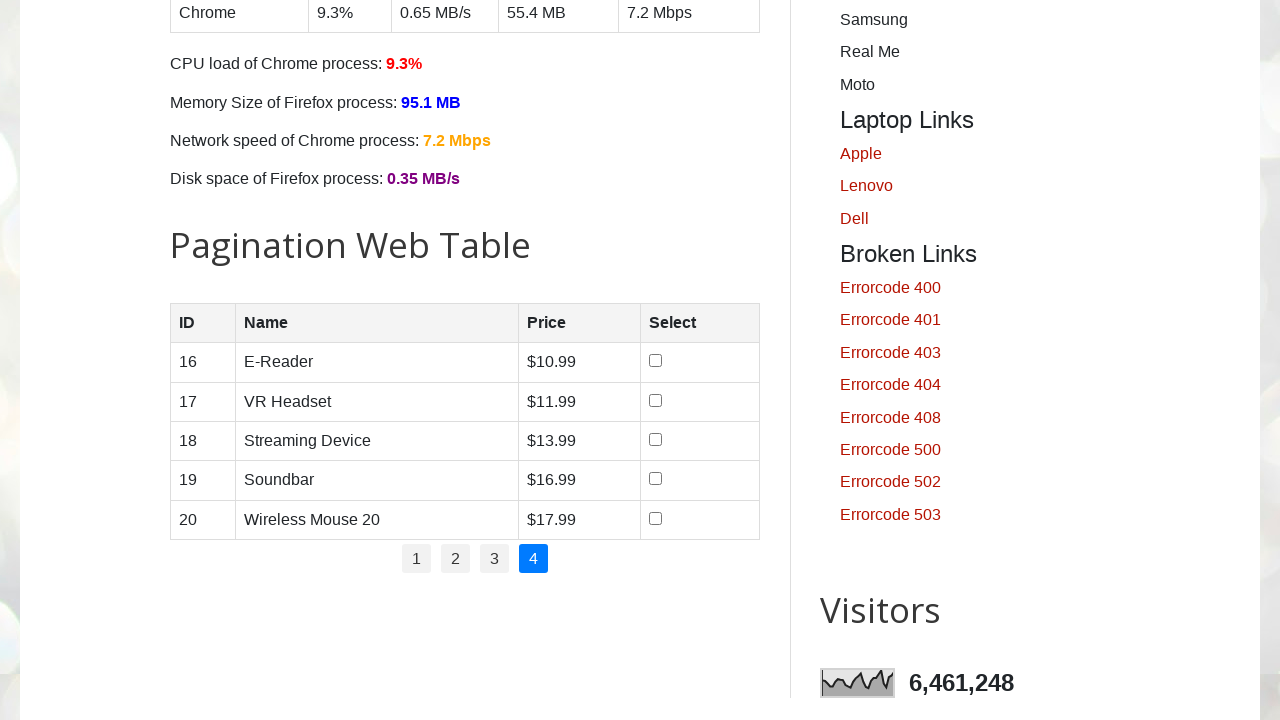

Selected checkbox for product 1 on page 4 at (656, 361) on //table[@id='productTable']//tbody//tr[1]//td[4]//input
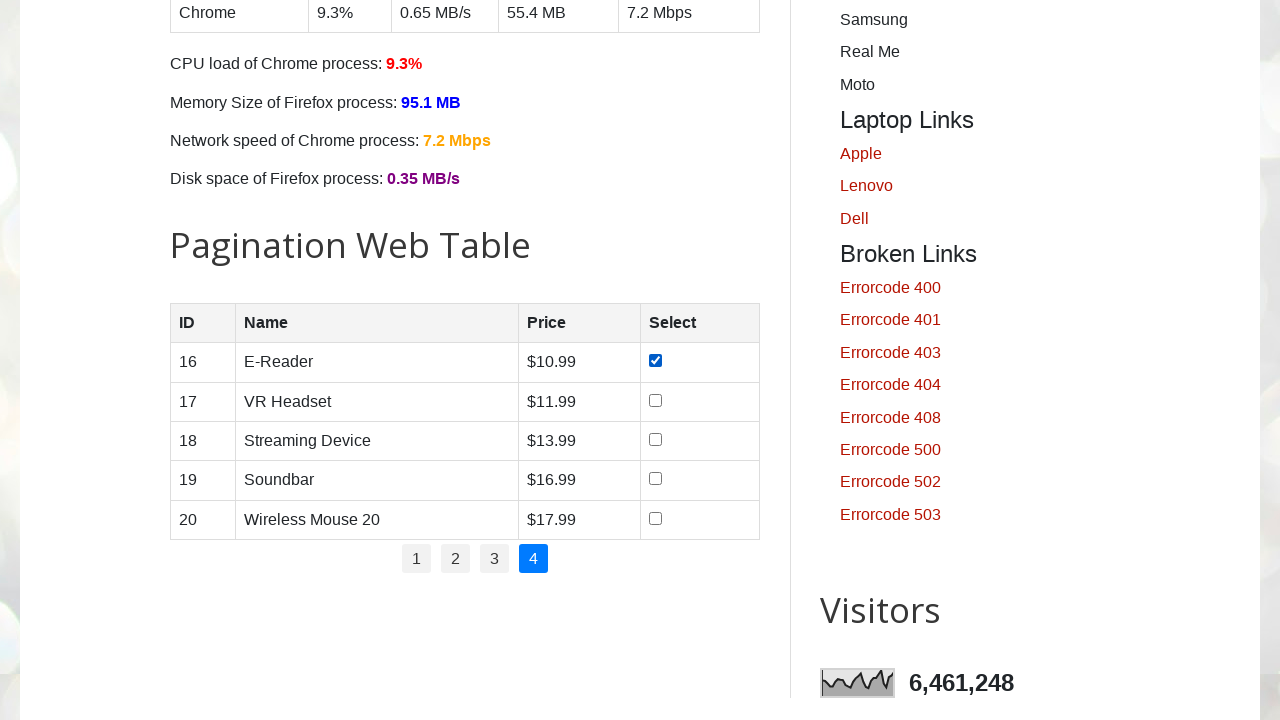

Selected checkbox for product 2 on page 4 at (656, 400) on //table[@id='productTable']//tbody//tr[2]//td[4]//input
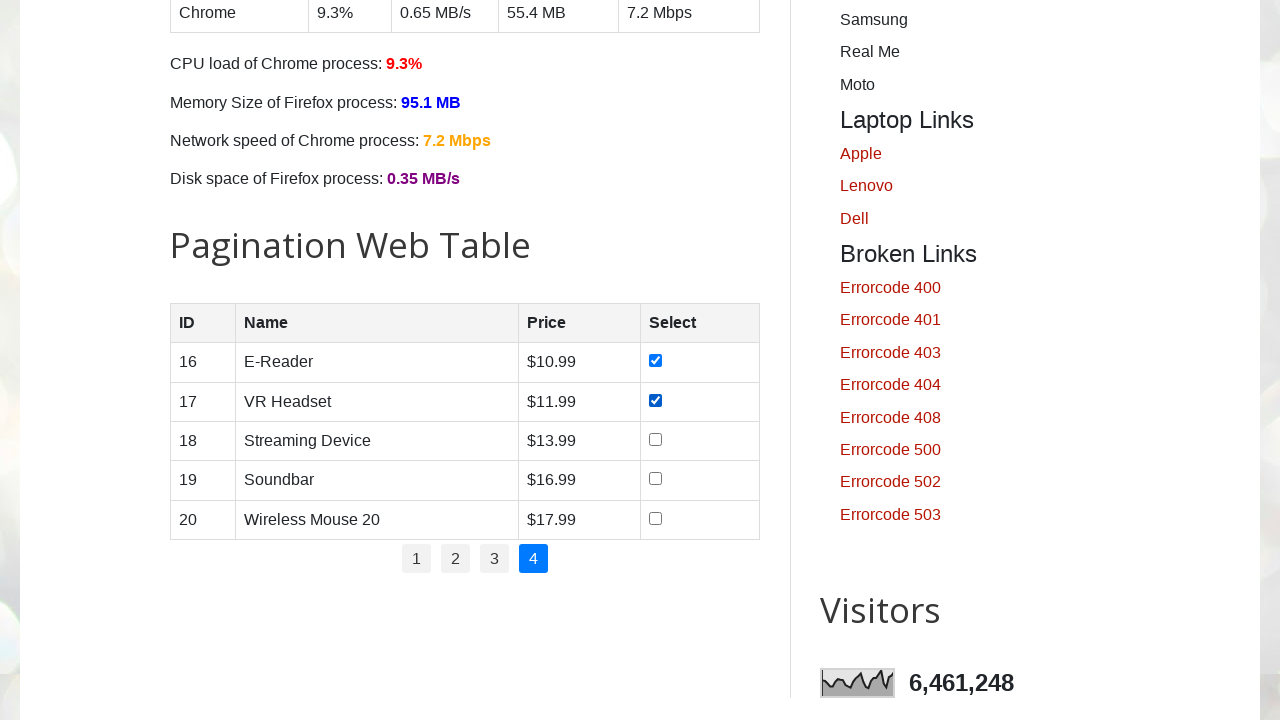

Selected checkbox for product 3 on page 4 at (656, 439) on //table[@id='productTable']//tbody//tr[3]//td[4]//input
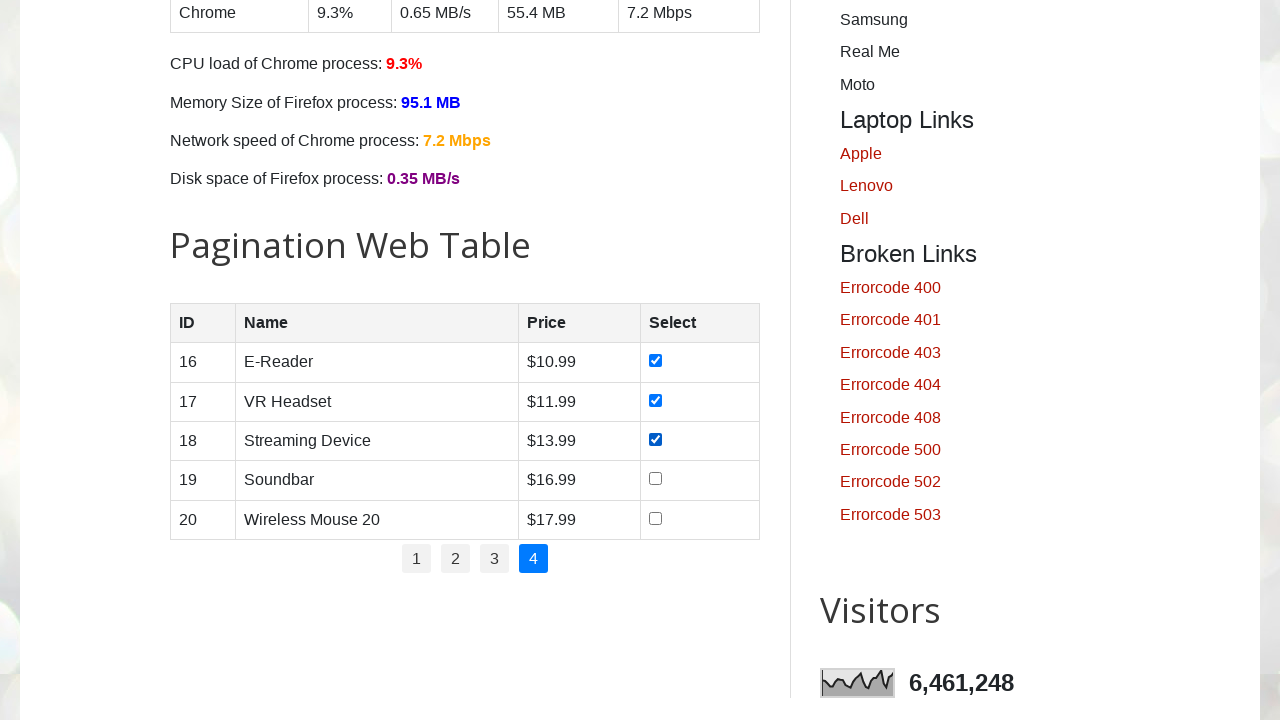

Selected checkbox for product 4 on page 4 at (656, 479) on //table[@id='productTable']//tbody//tr[4]//td[4]//input
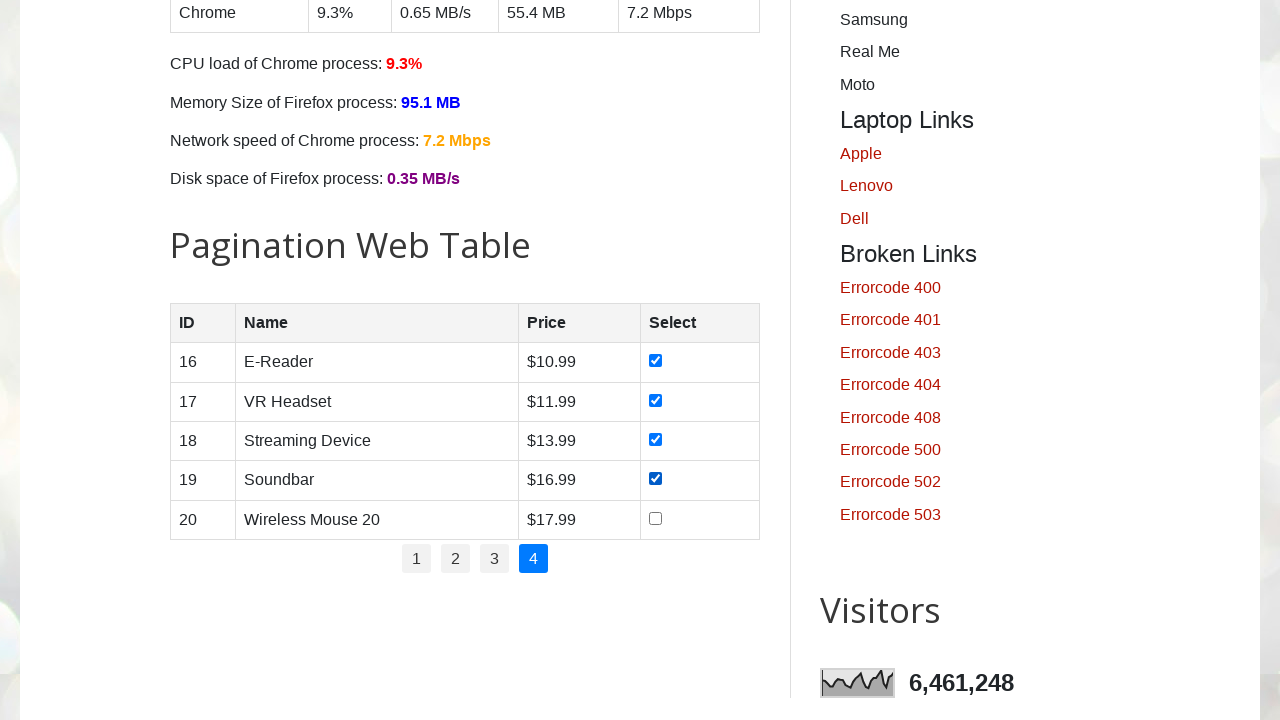

Selected checkbox for product 5 on page 4 at (656, 518) on //table[@id='productTable']//tbody//tr[5]//td[4]//input
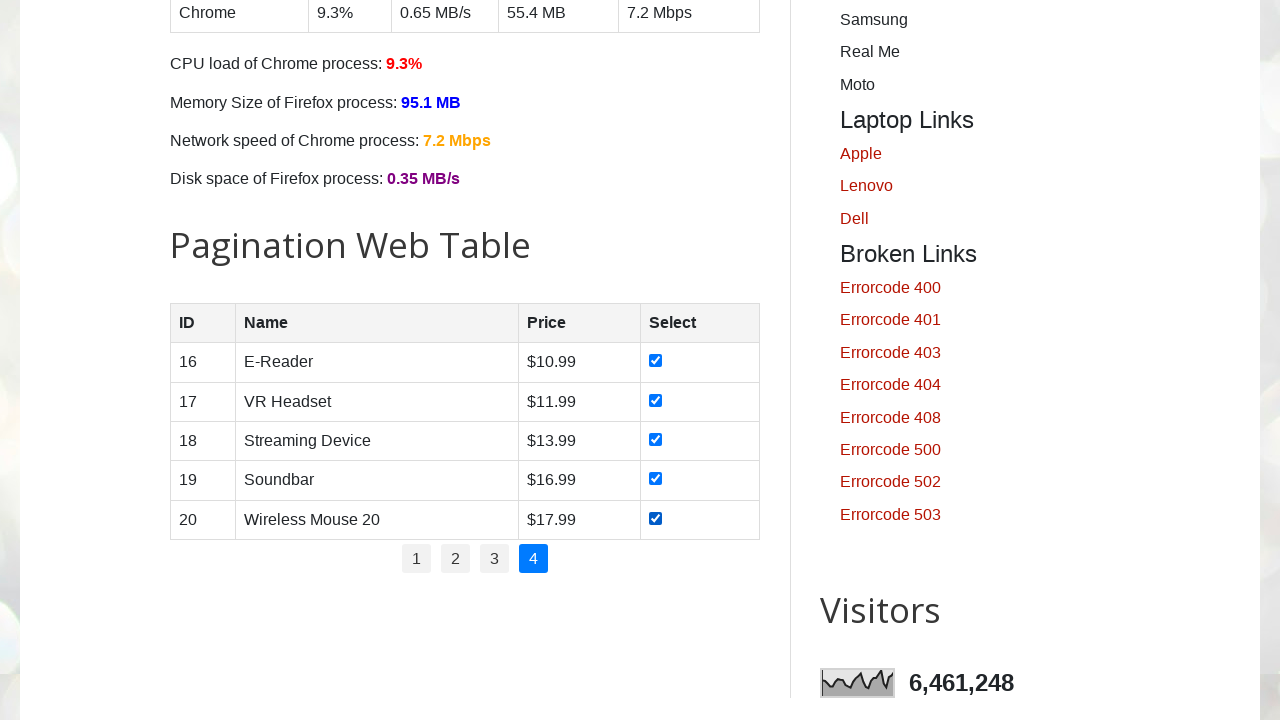

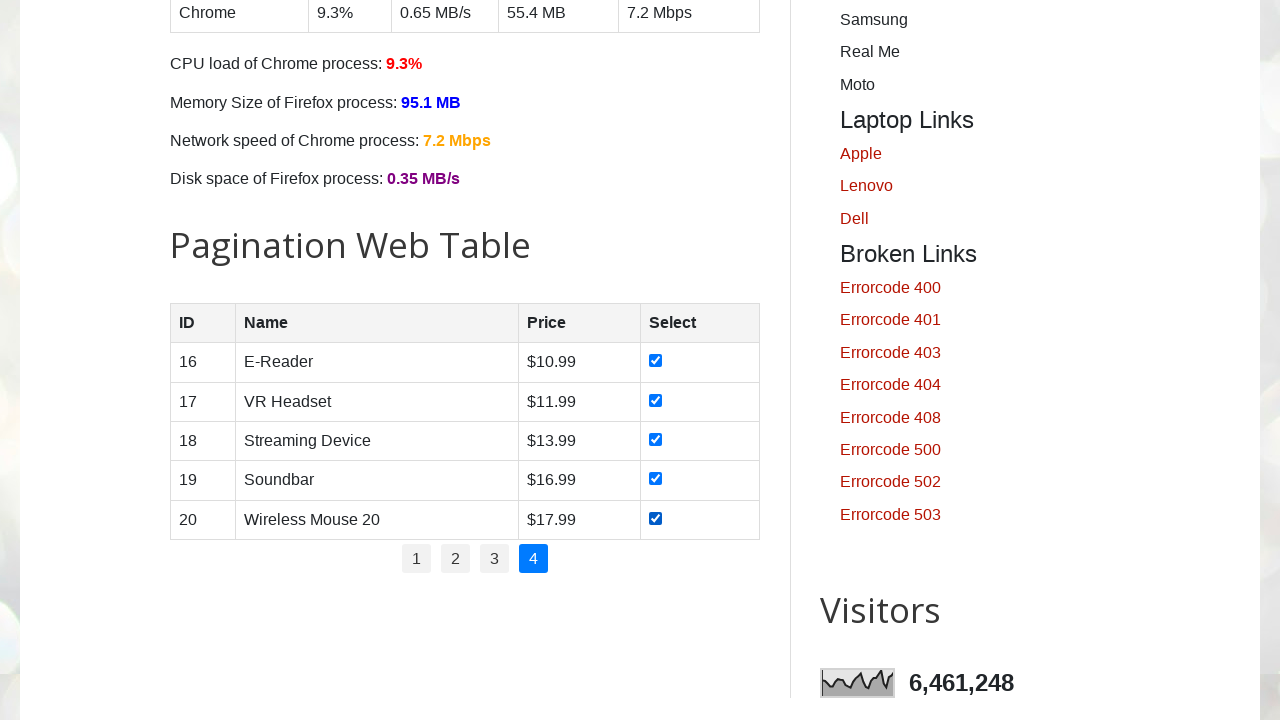